Tests a verification button by clicking it and checking for a success message

Starting URL: http://suninjuly.github.io/wait1.html

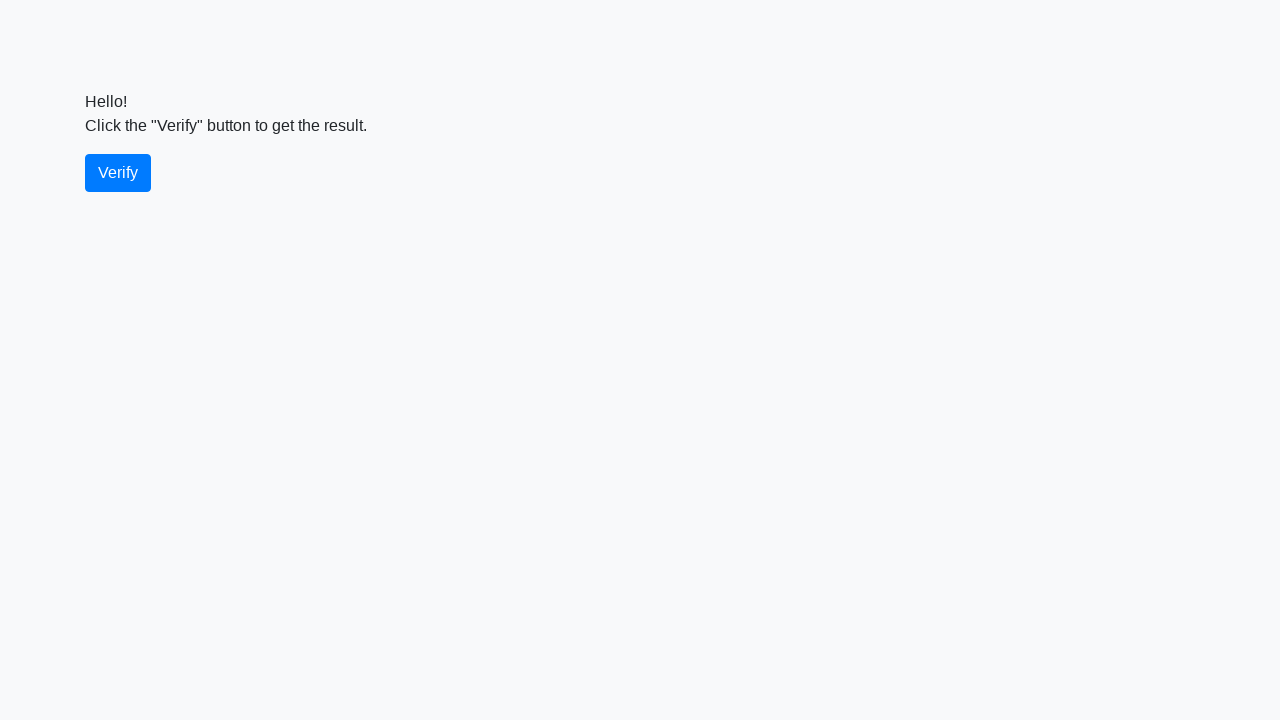

Clicked the verify button at (118, 173) on xpath=//button[contains(@id, 'verify')]
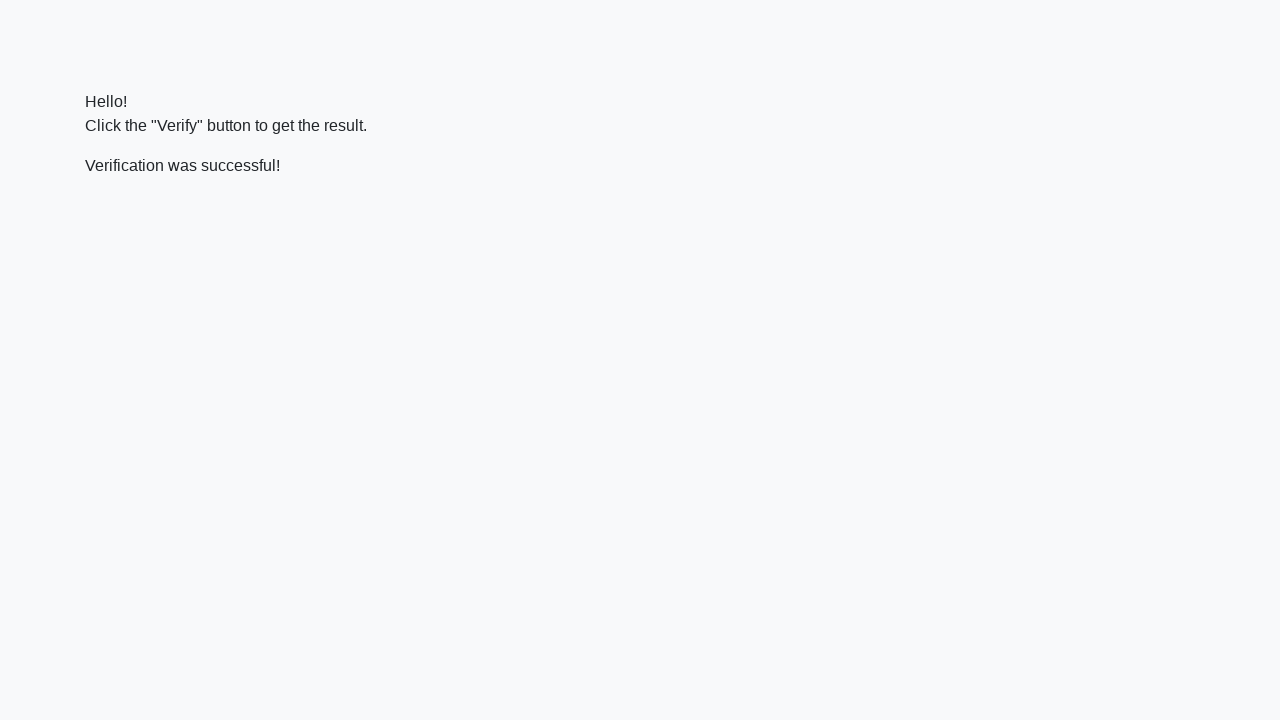

Success message element appeared on page
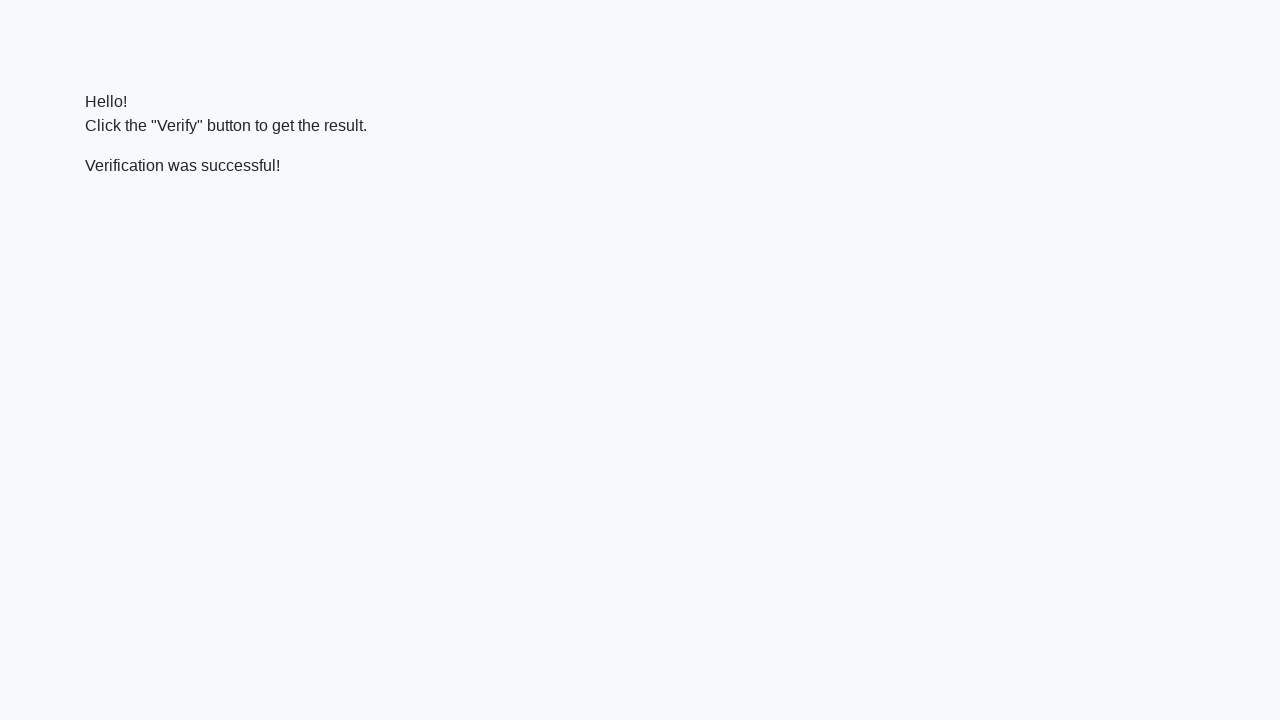

Located the success message element
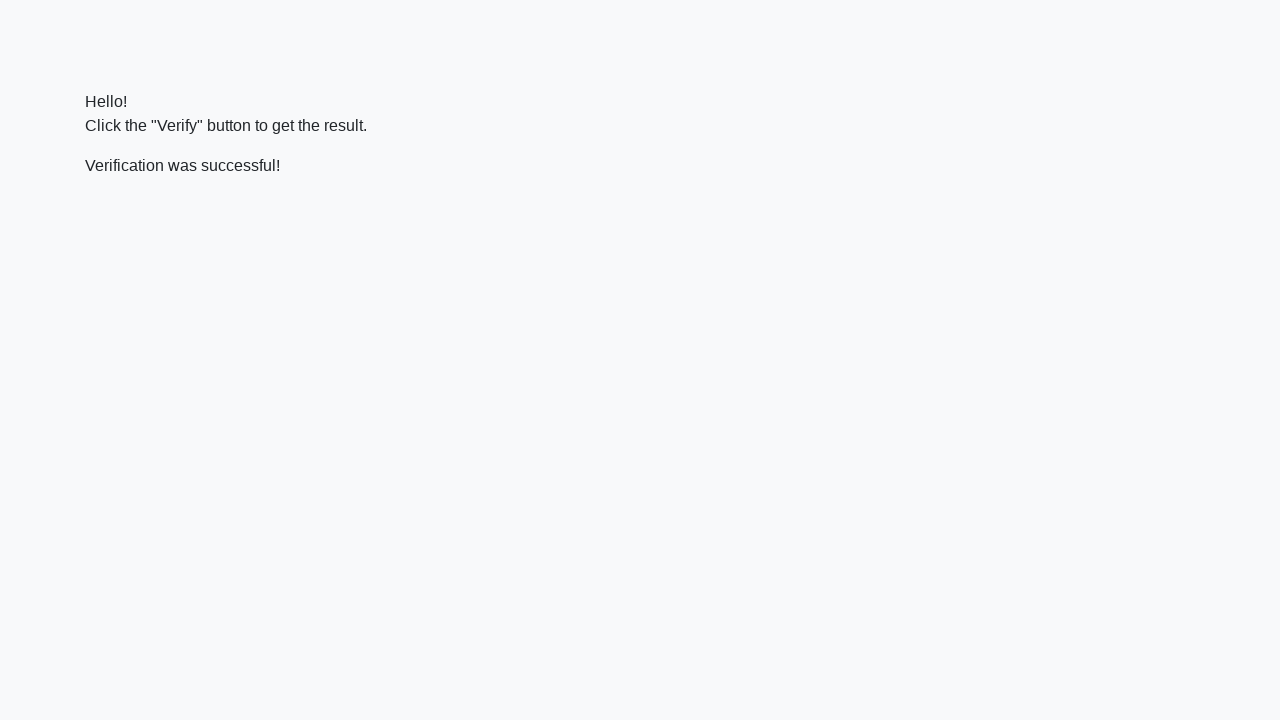

Verified that success message contains 'successful'
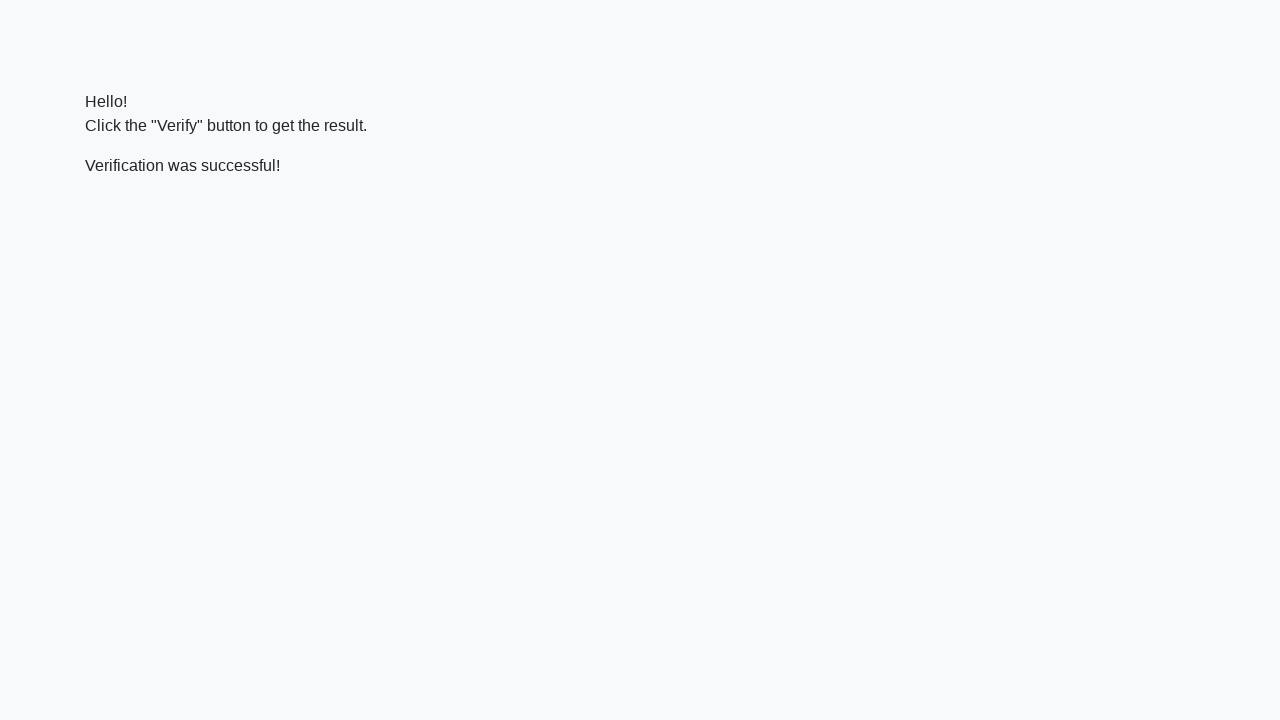

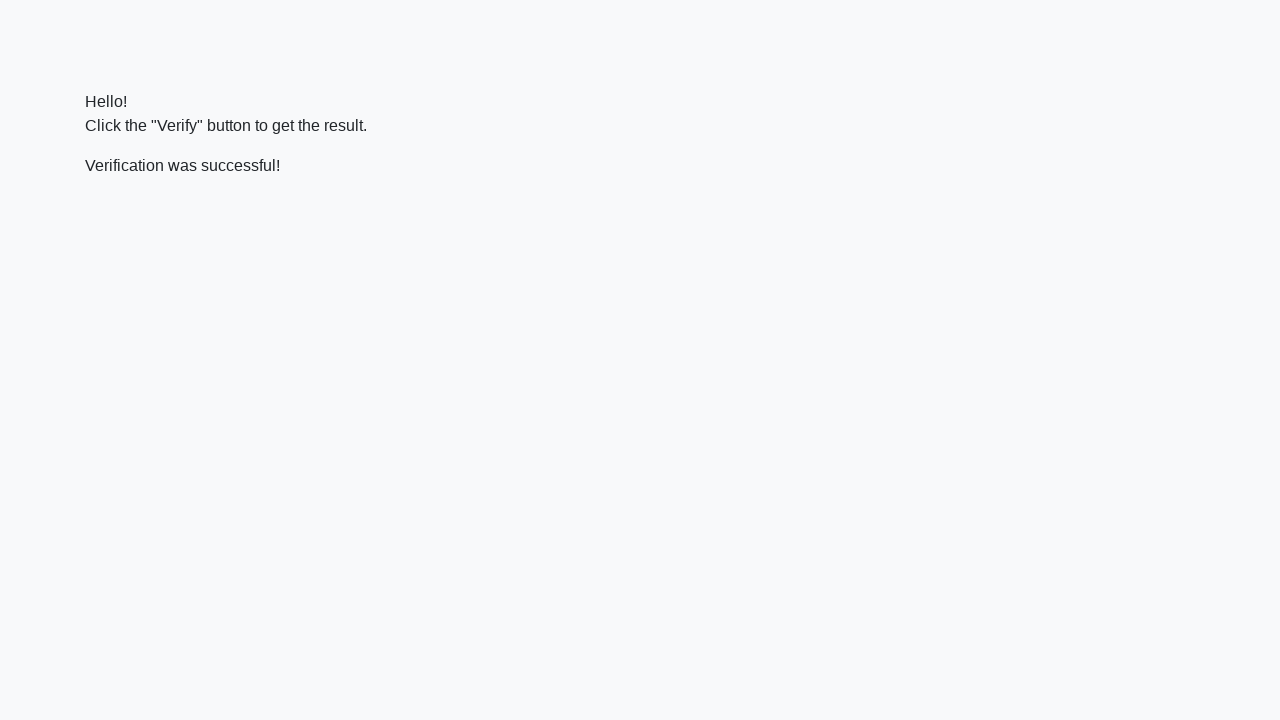